Tests simple alert handling by clicking a button to trigger an alert, reading its text, and accepting it

Starting URL: http://demo.automationtesting.in/Alerts.html

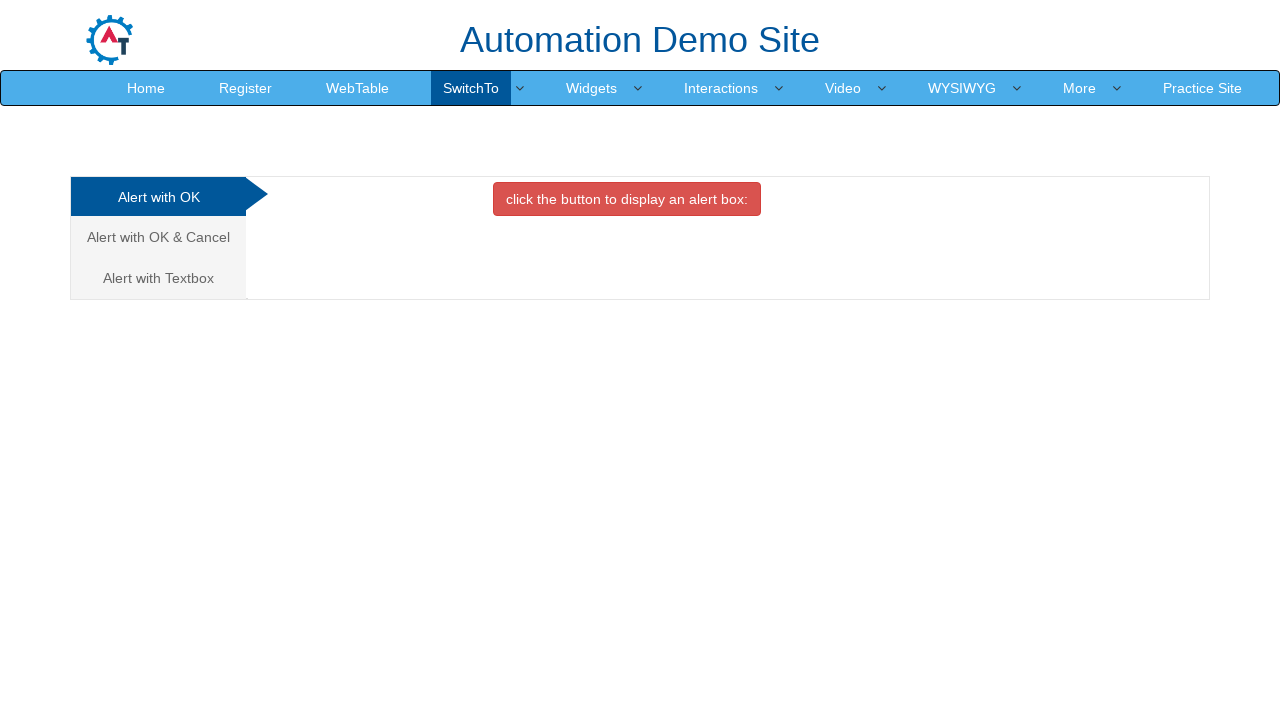

Clicked button to trigger alert box at (627, 199) on xpath=//button[contains(text(),'alert box:')]
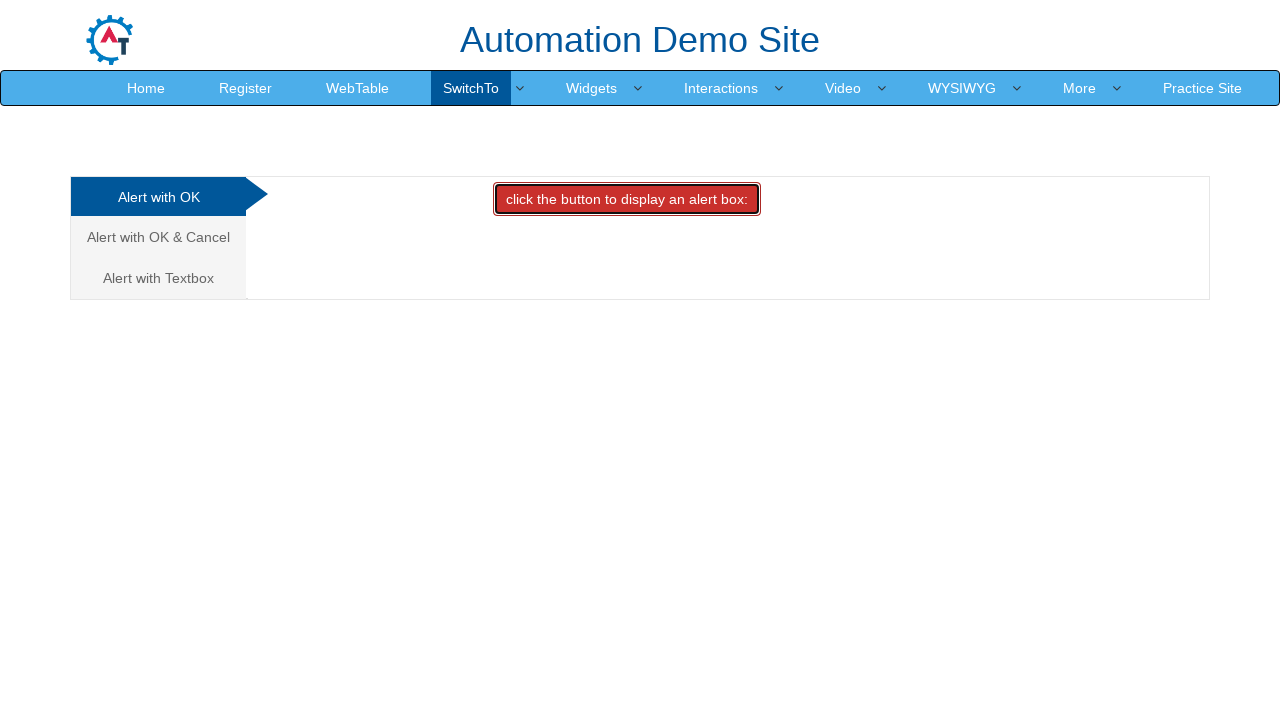

Set up dialog handler to accept alerts
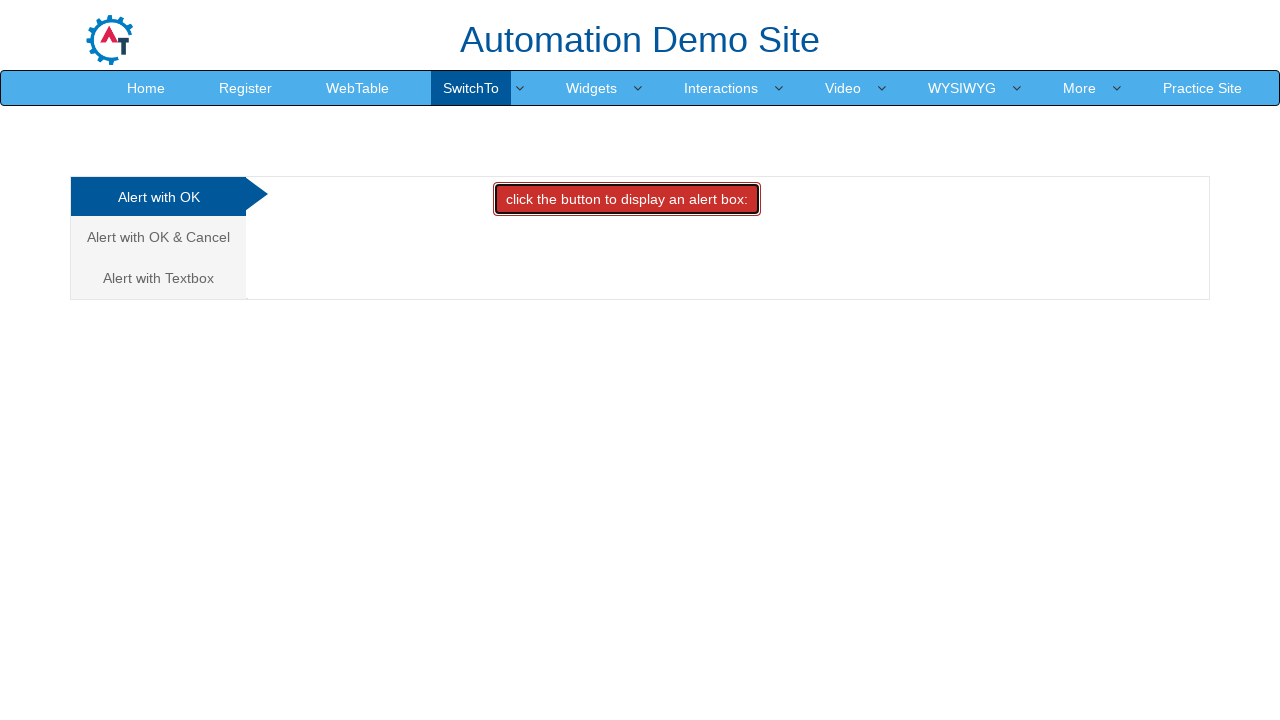

Clicked button again to trigger alert with handler active at (627, 199) on xpath=//button[contains(text(),'alert box:')]
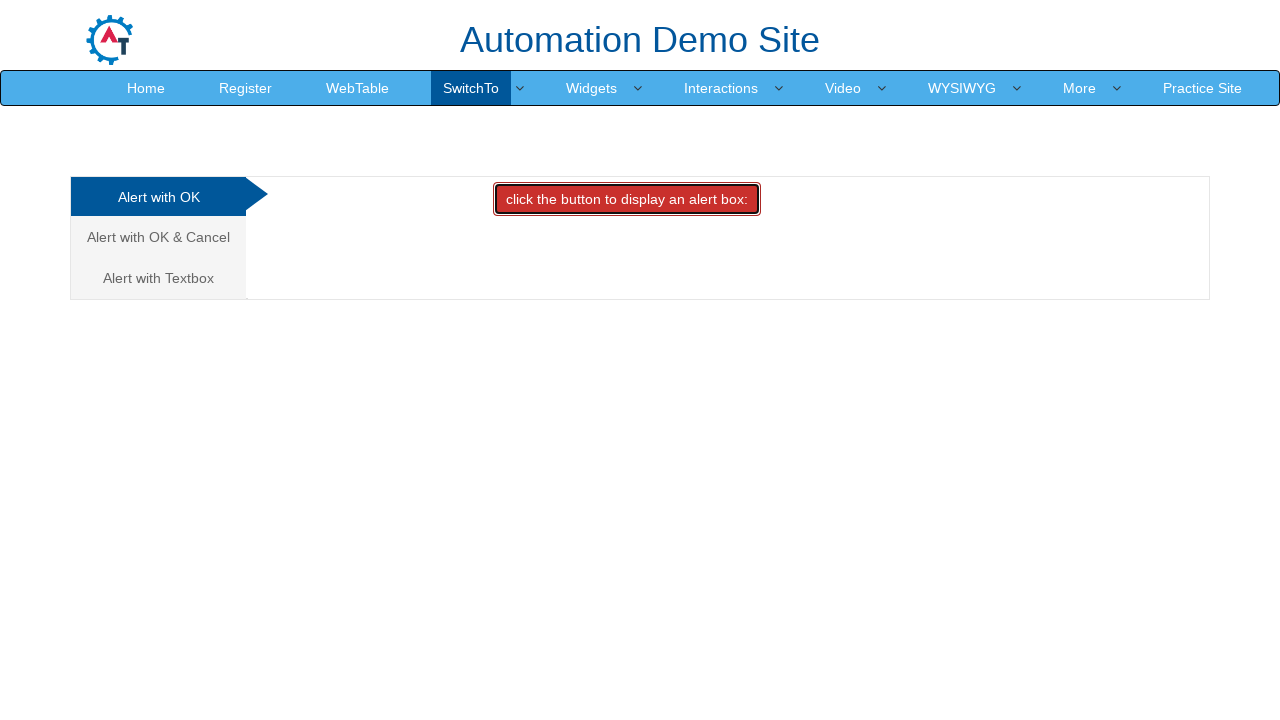

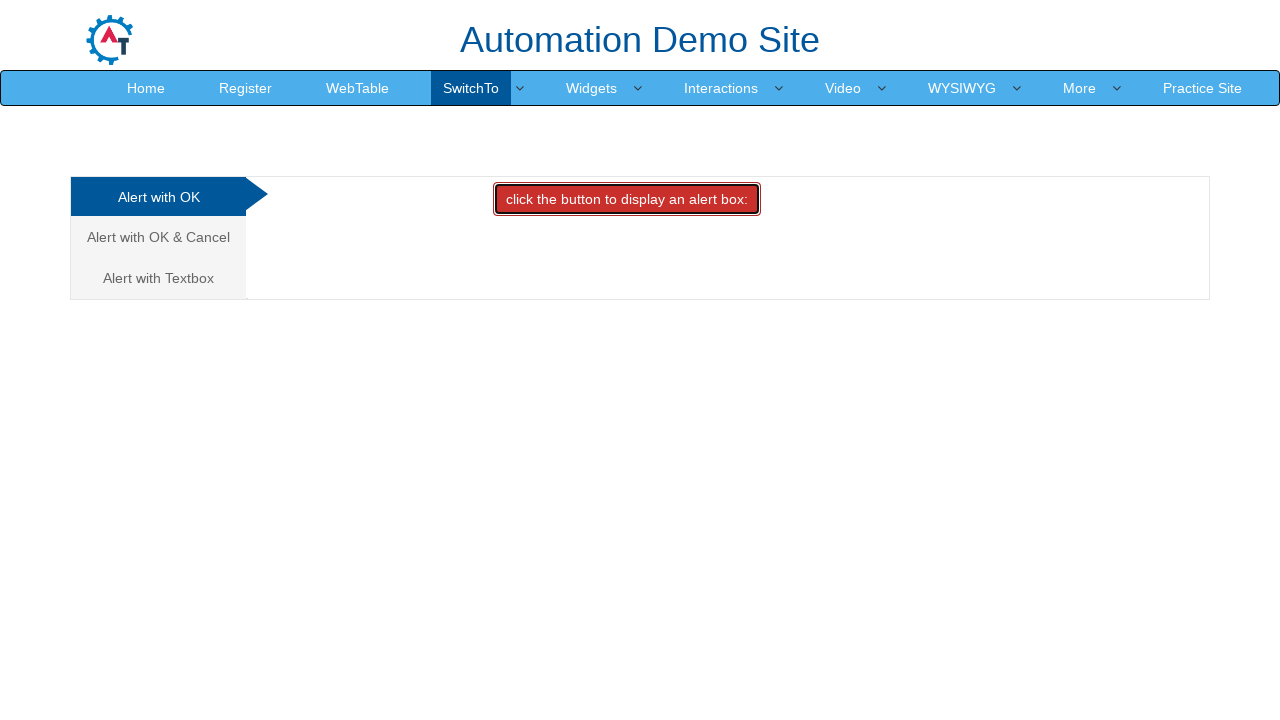